Navigates to a practice page and verifies that a product table exists with multiple rows and columns, checking that table data is accessible.

Starting URL: http://qaclickacademy.com/practice.php

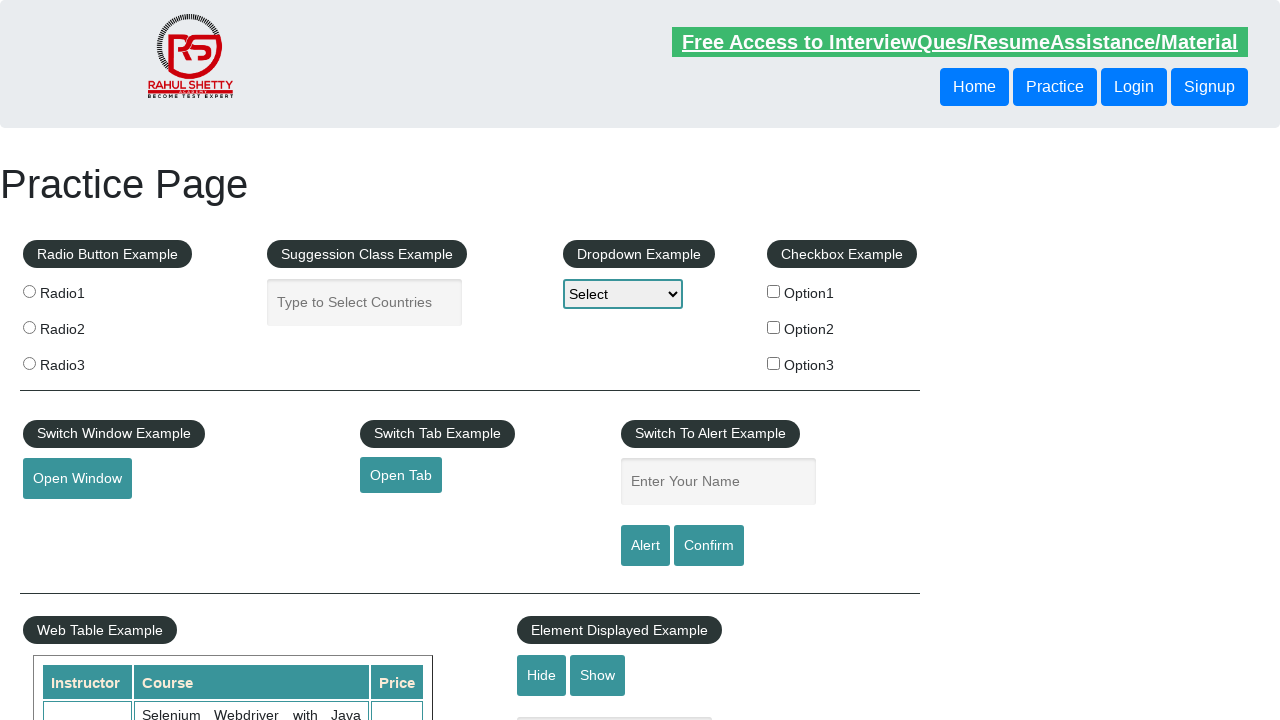

Waited for product table to be present
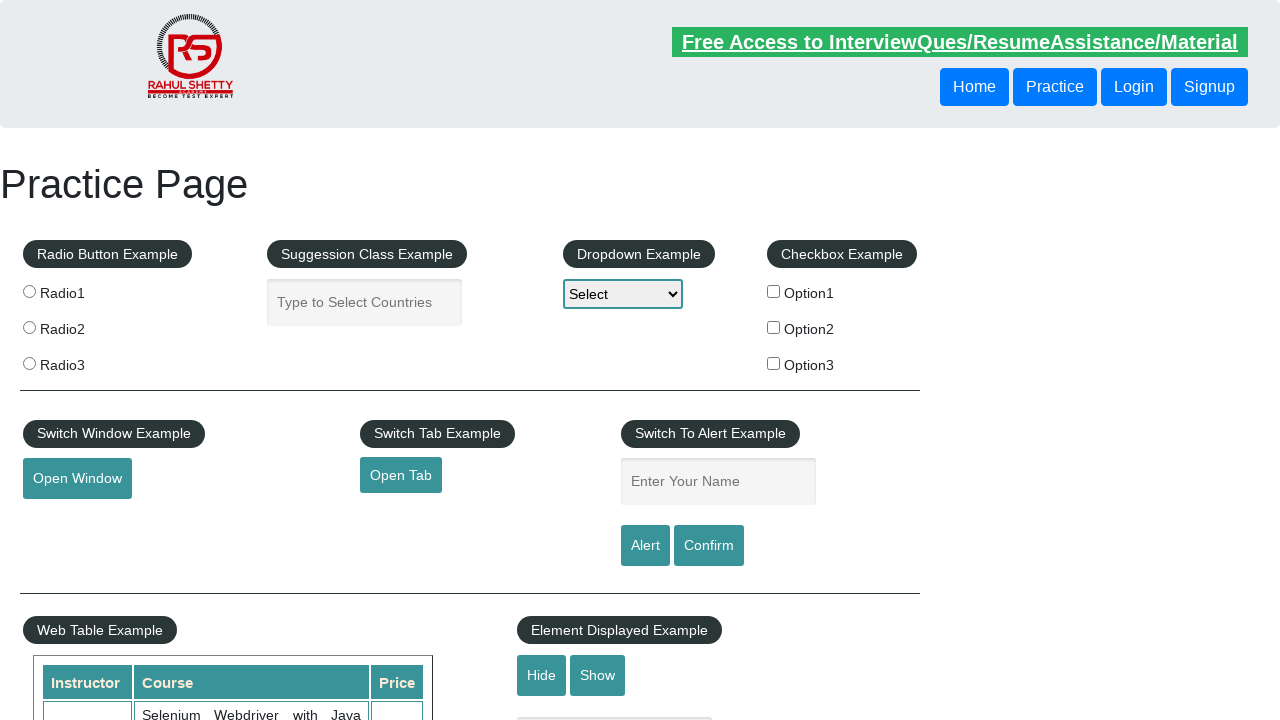

Located the product table element
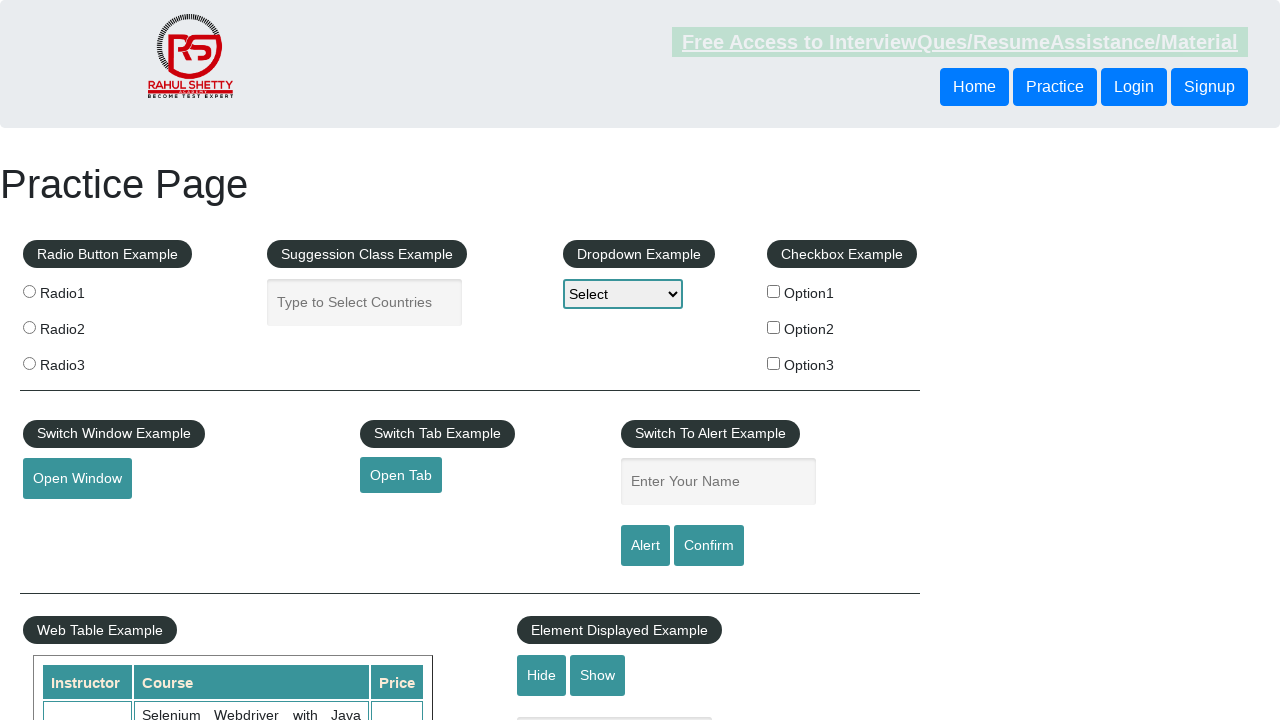

Located all table rows
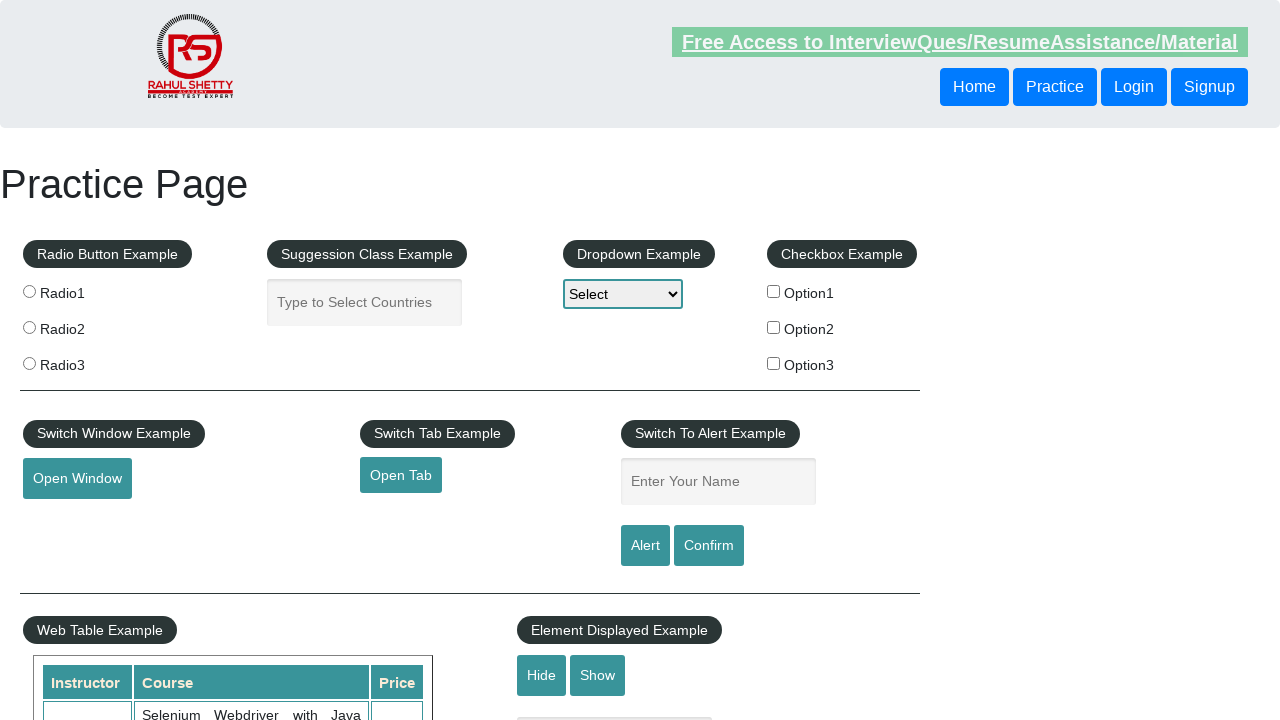

Verified first table row is available (header row)
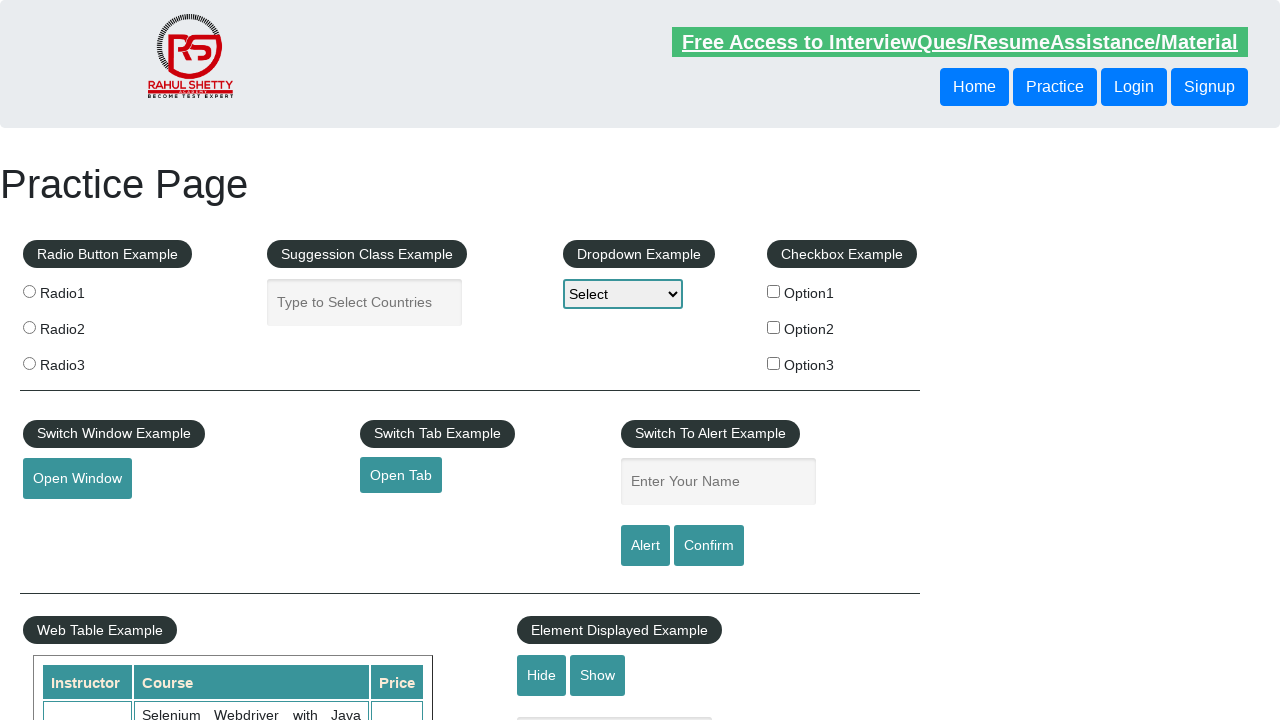

Located the third row containing product data
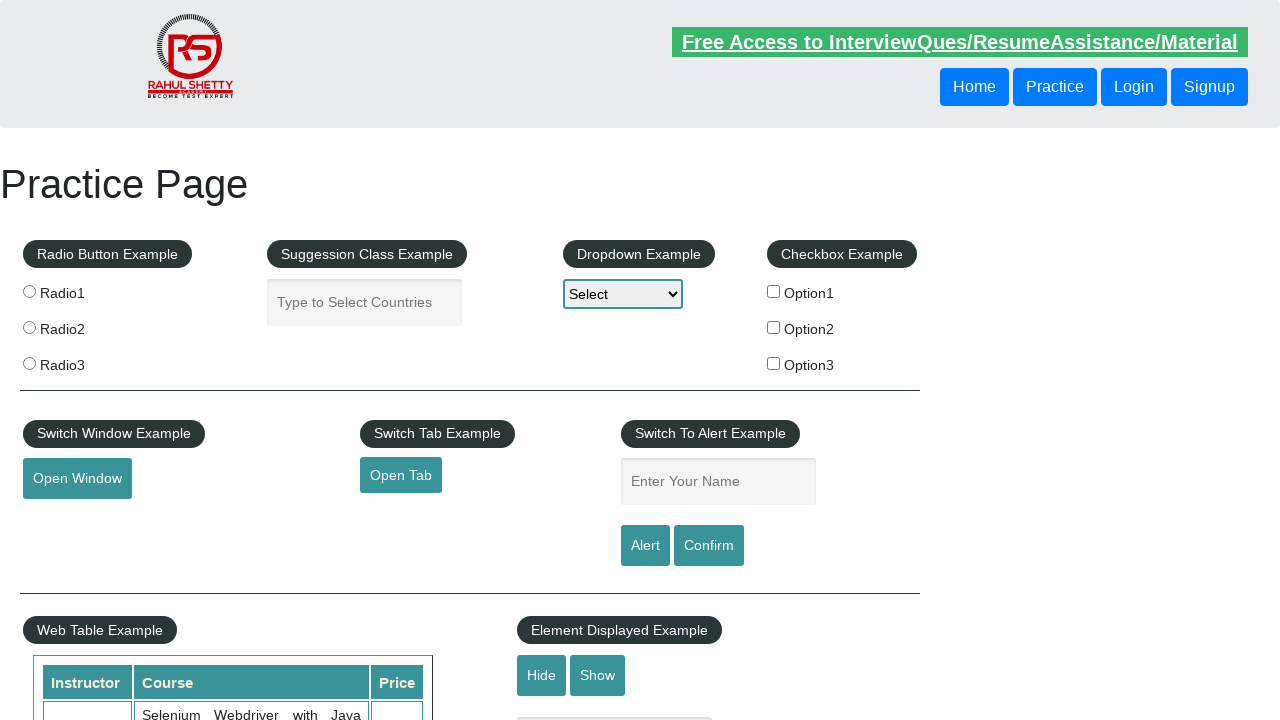

Located all cells in the third row
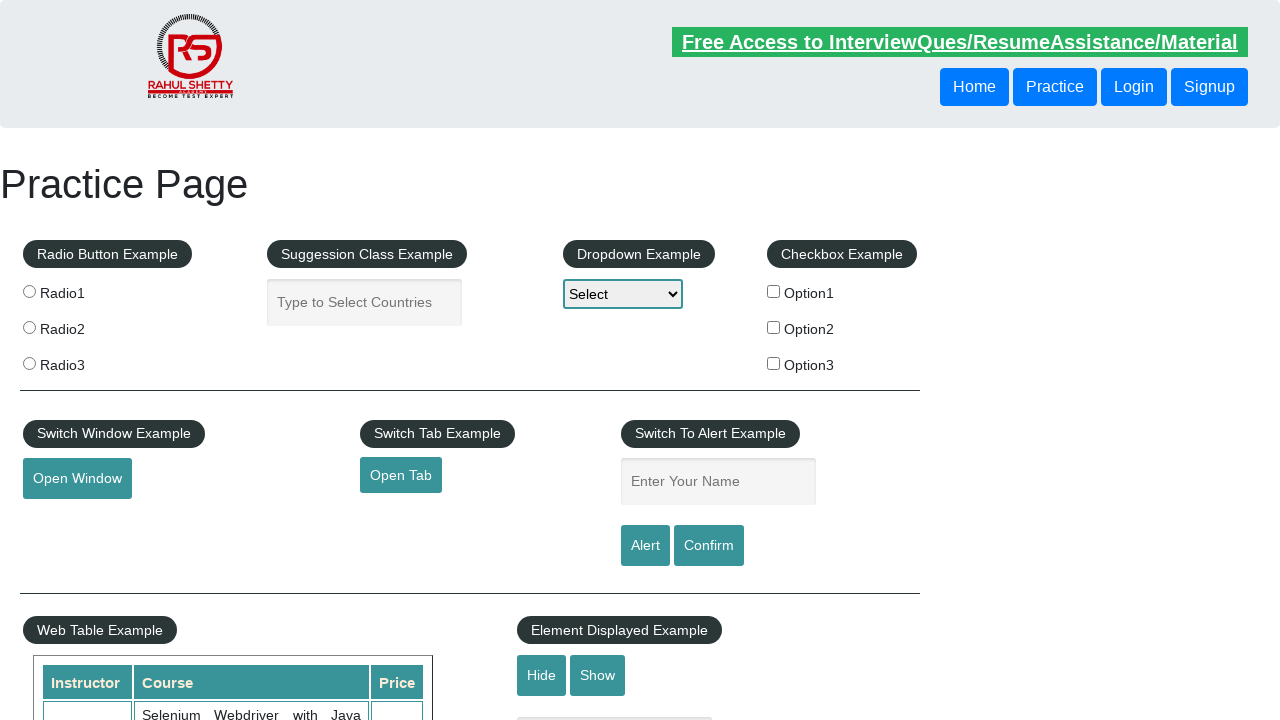

Verified first cell in third row is visible and accessible
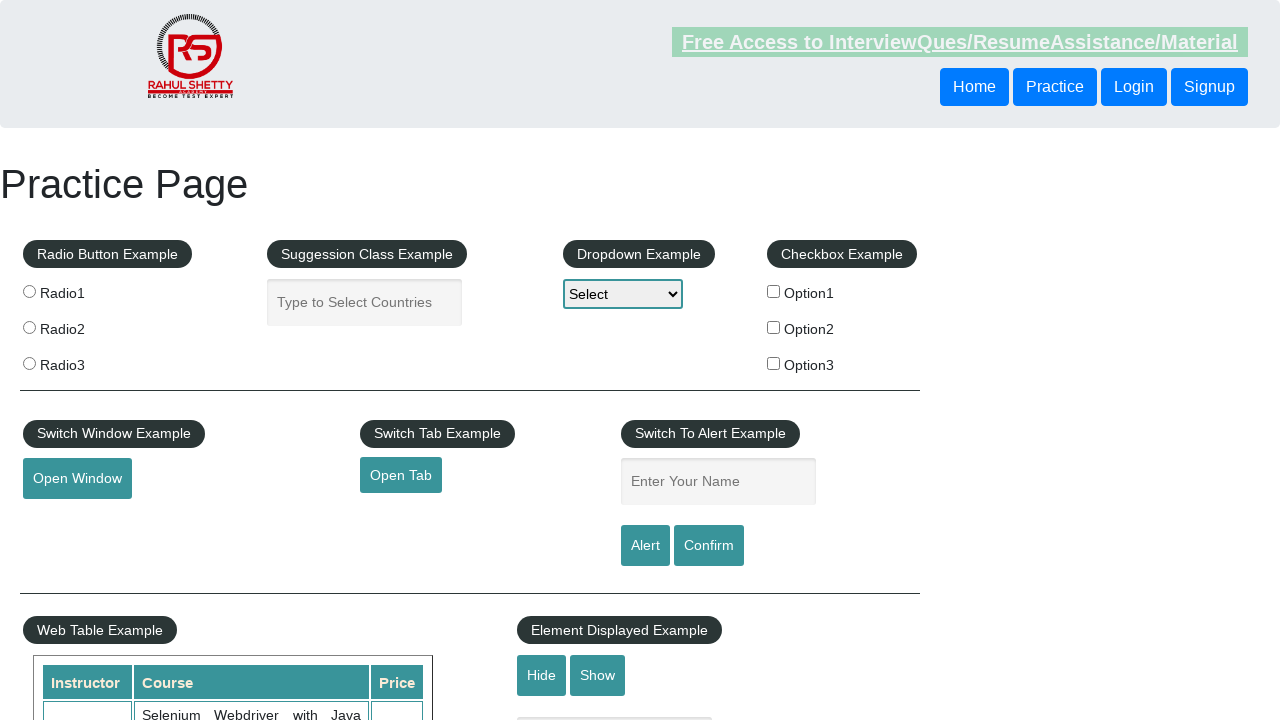

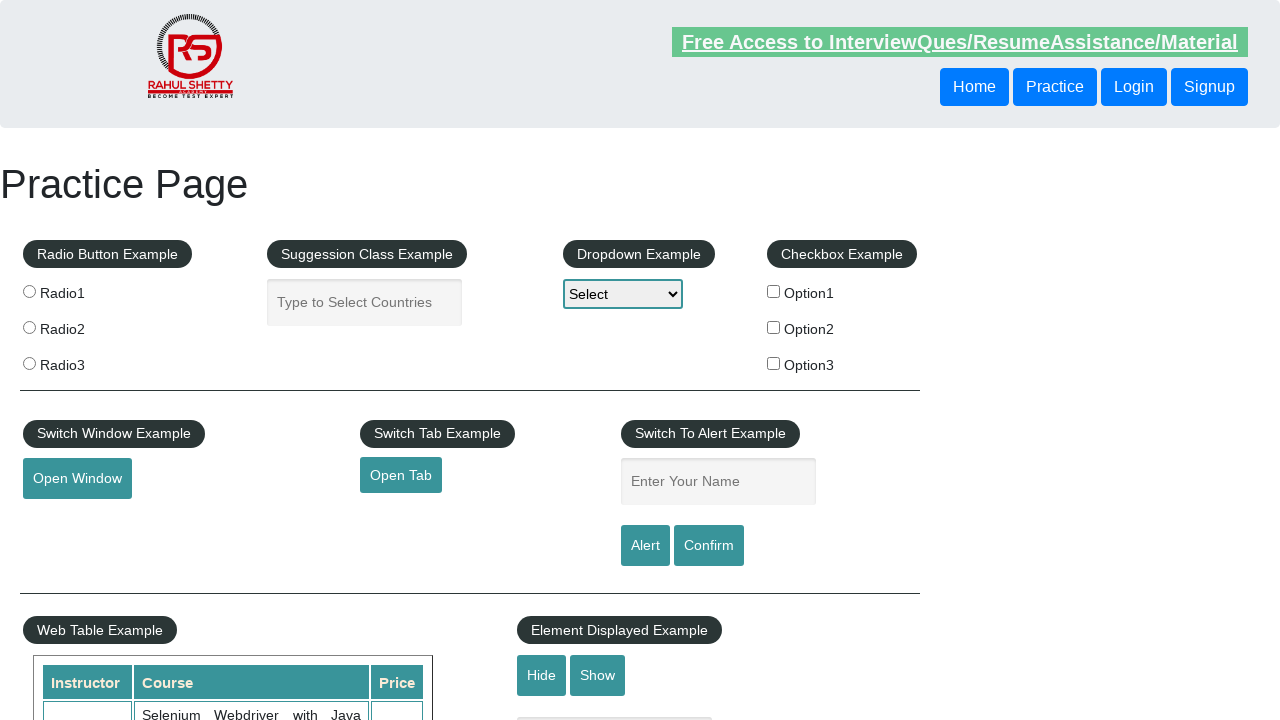